Navigates to an automation practice page and verifies that a specific link element is present and accessible

Starting URL: https://rahulshettyacademy.com/AutomationPractice/

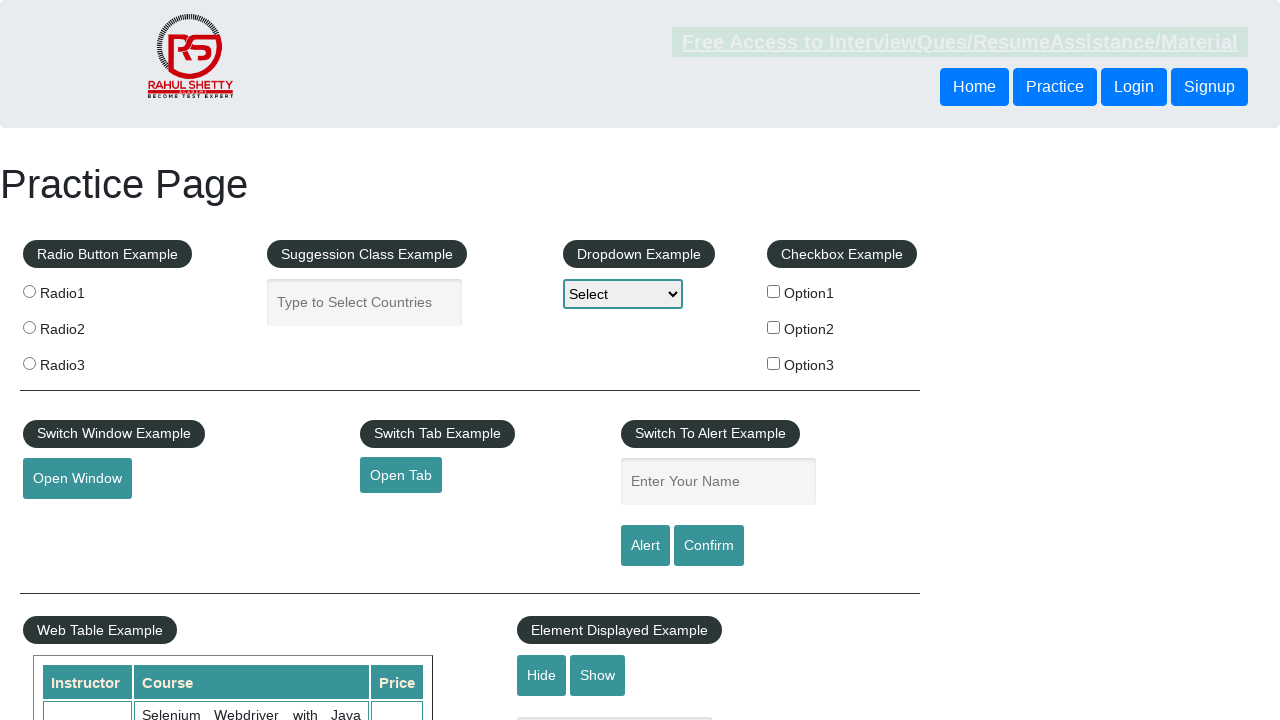

Navigated to automation practice page
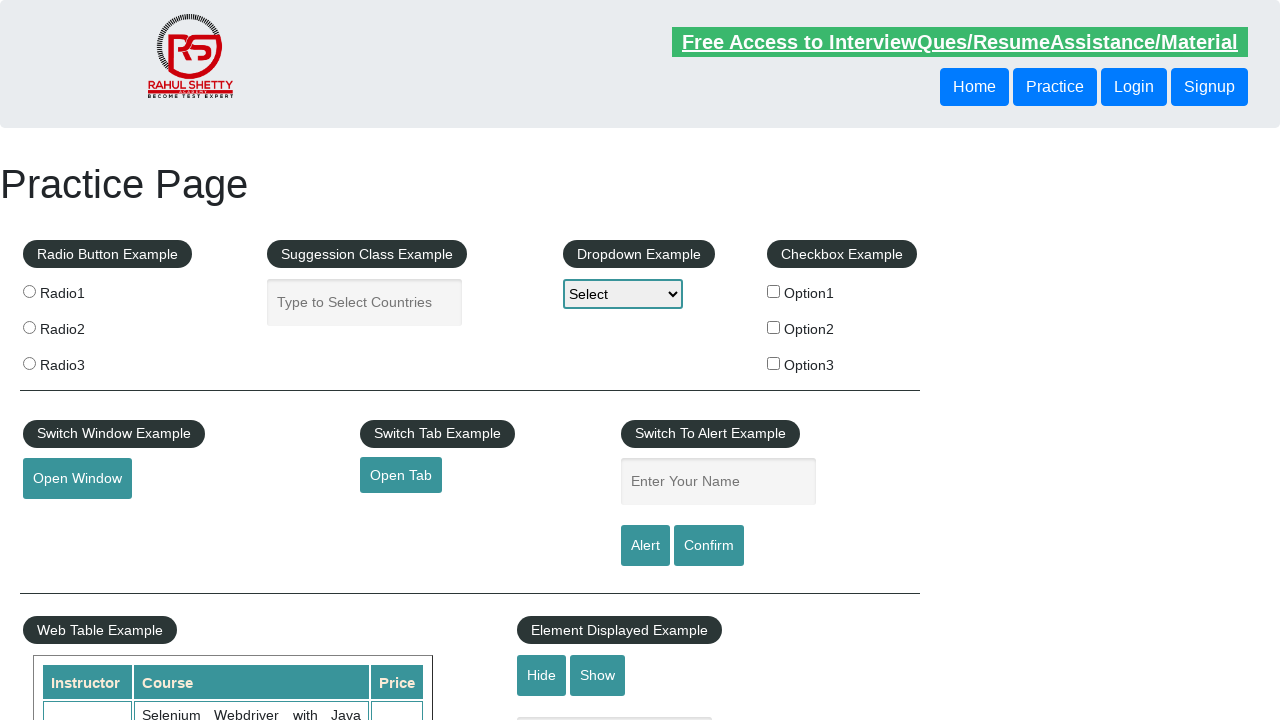

Waited for link element to be present in DOM
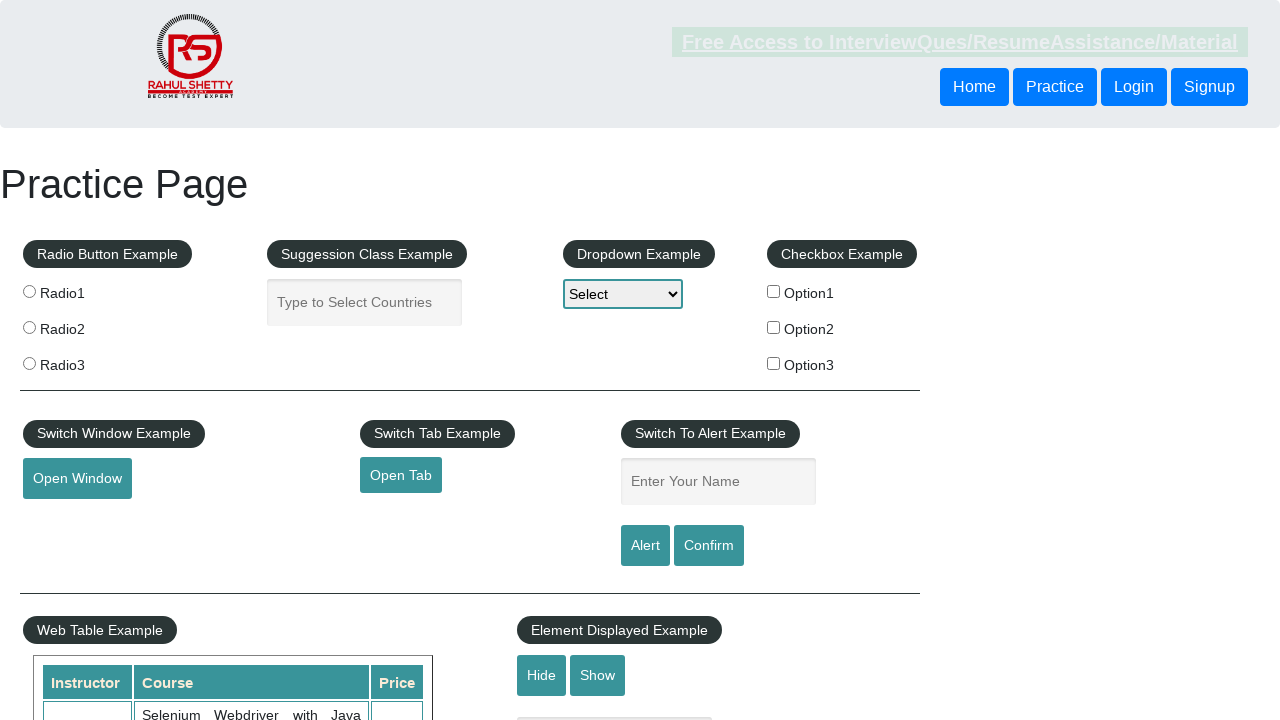

Located the target link element
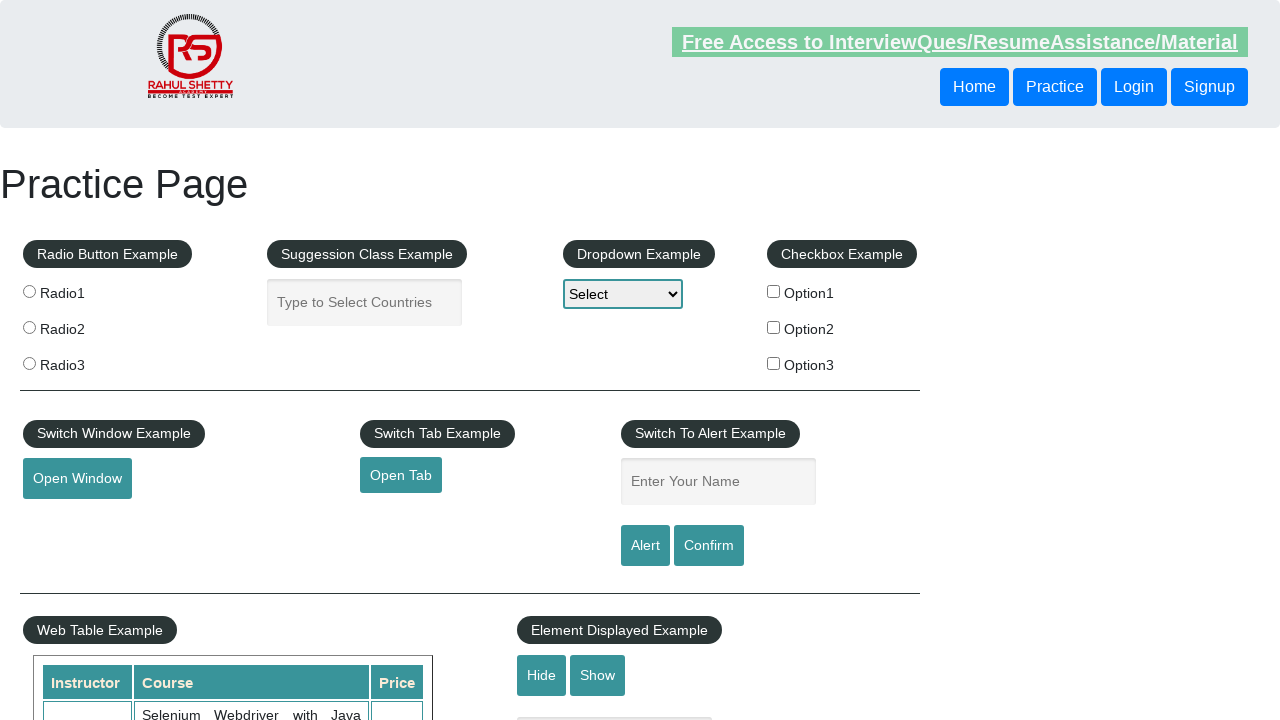

Retrieved href attribute from link element: http://www.restapitutorial.com/
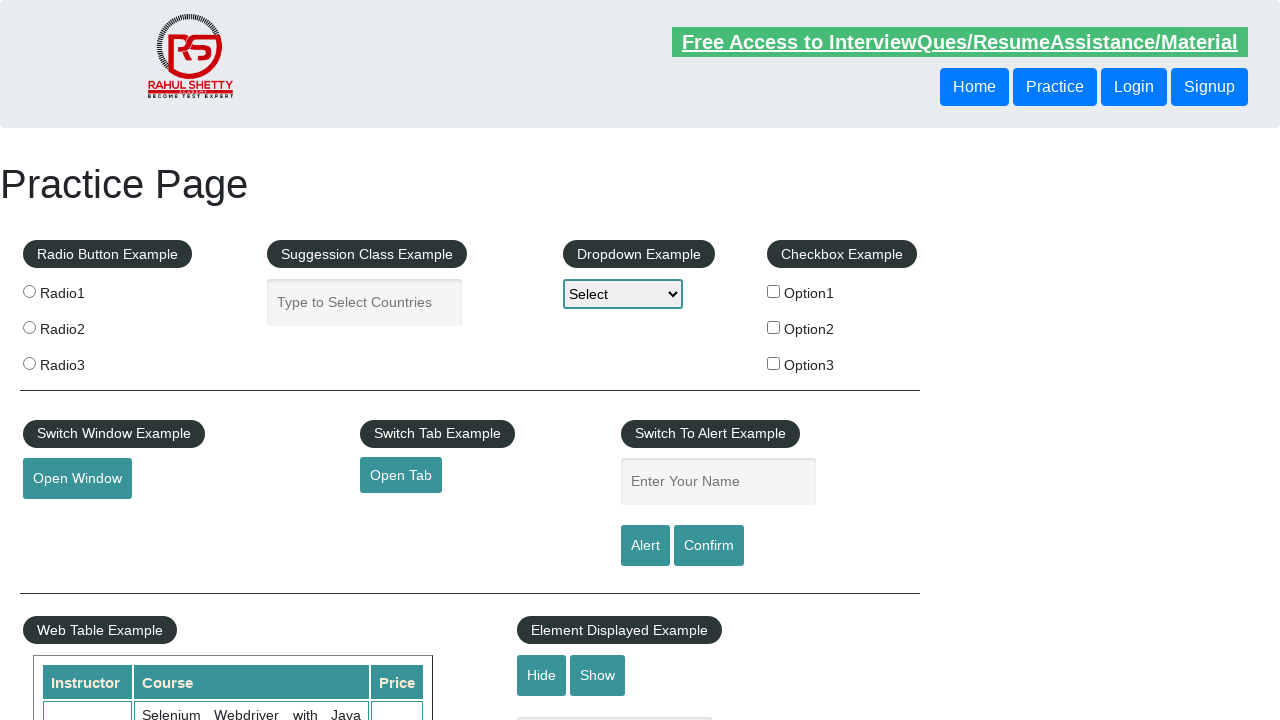

Verified that the link element is visible
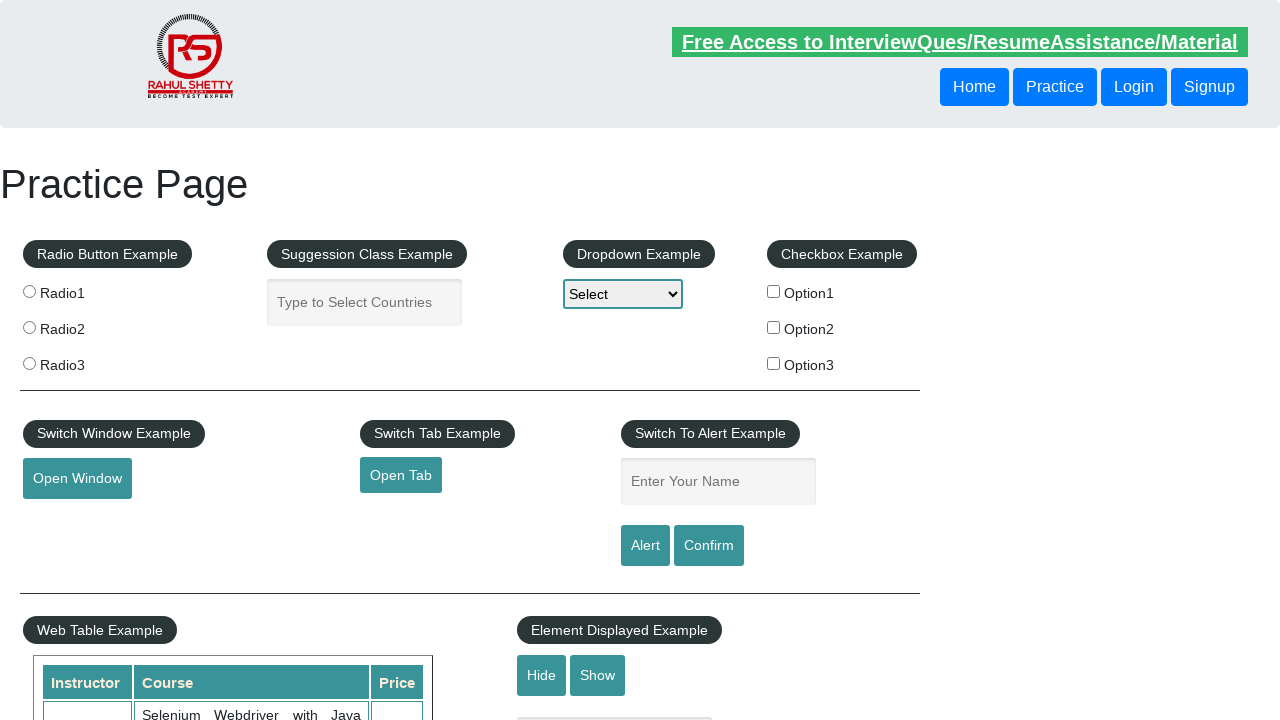

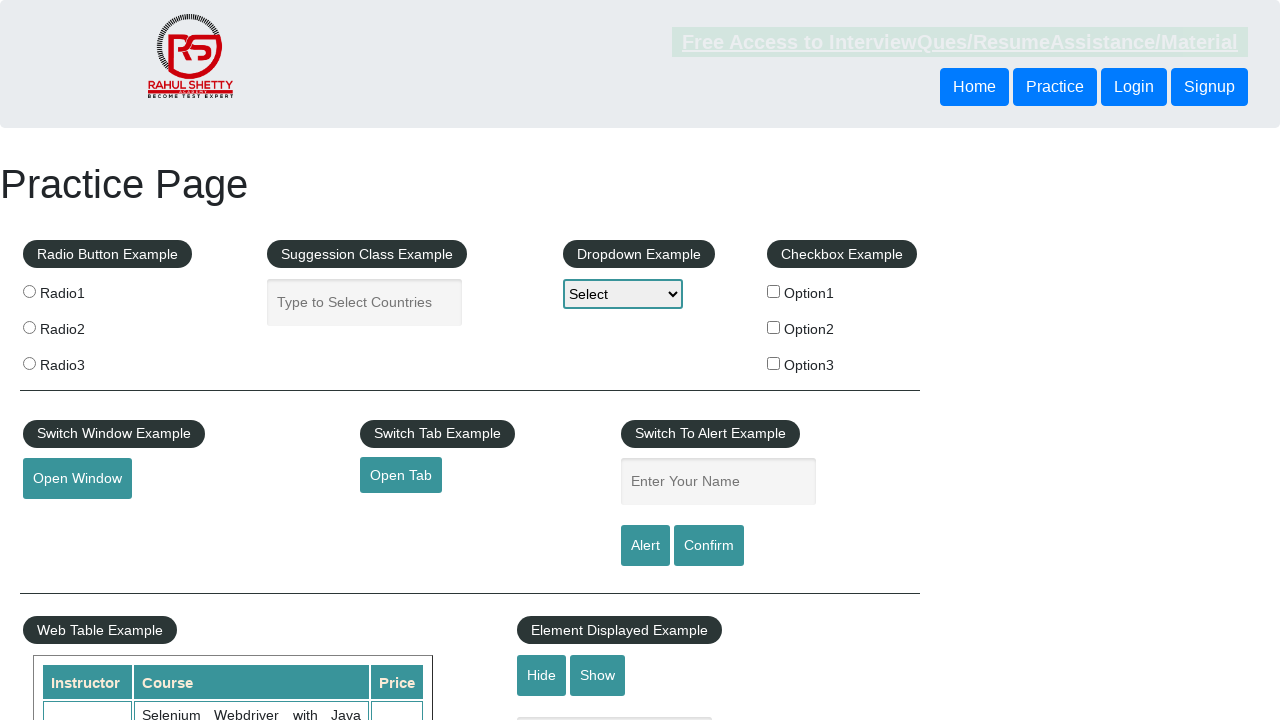